Tests handling of a JavaScript prompt dialog by accepting it with custom text and verifying the result

Starting URL: https://www.lambdatest.com/selenium-playground/javascript-alert-box-demo

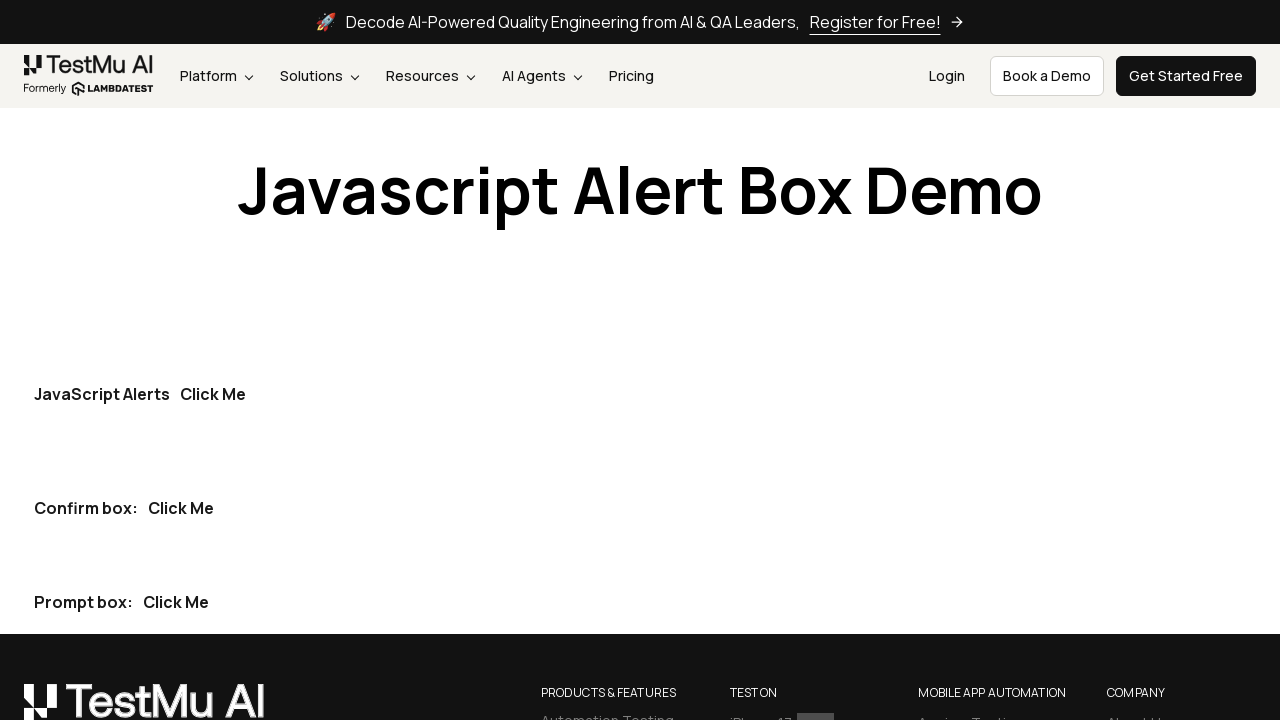

Set up dialog handler to accept prompt with custom text 'Test Input Text'
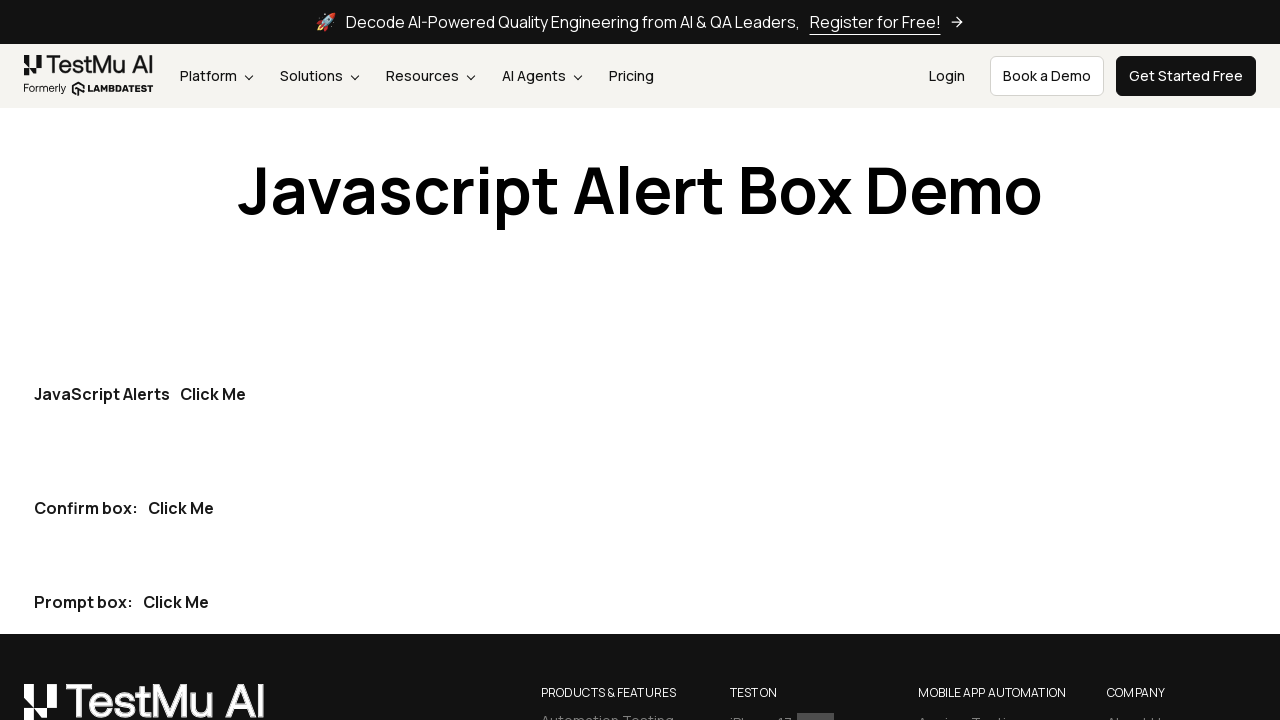

Clicked the third 'Click Me' button to trigger prompt dialog at (176, 602) on (//button[text()='Click Me']) >> nth=2
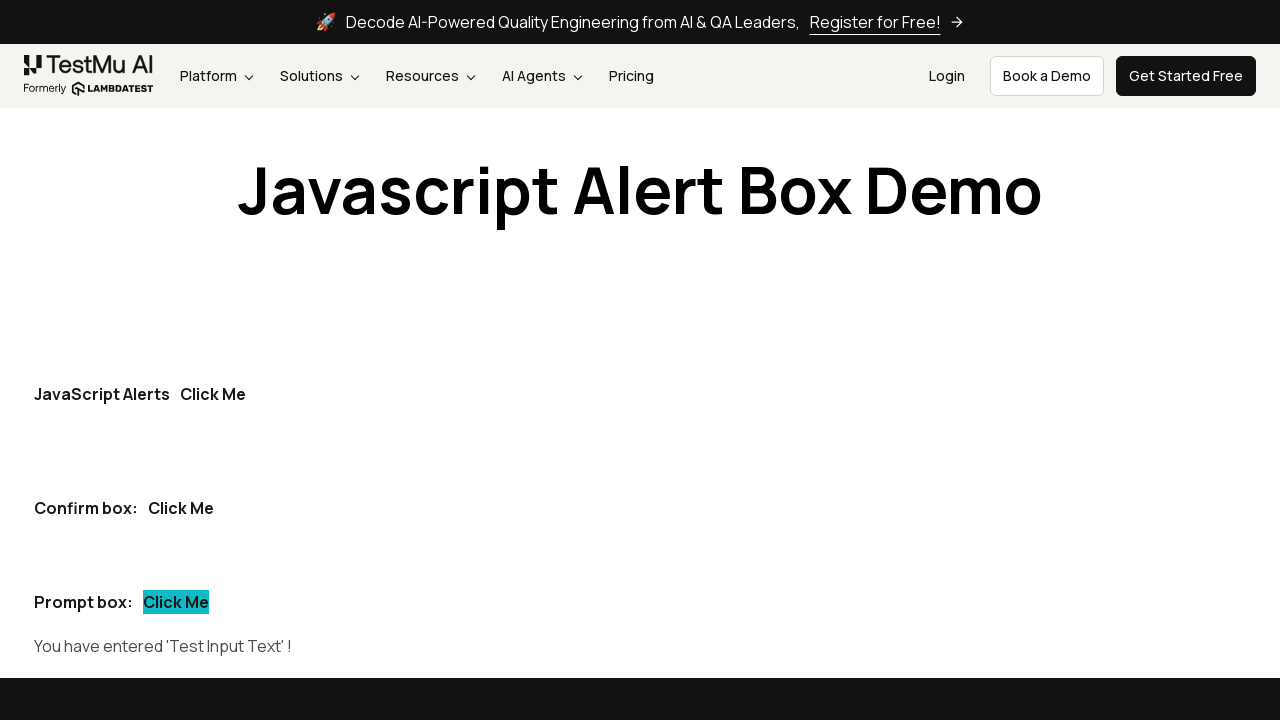

Verified that 'Test Input Text' appears in the prompt demo result
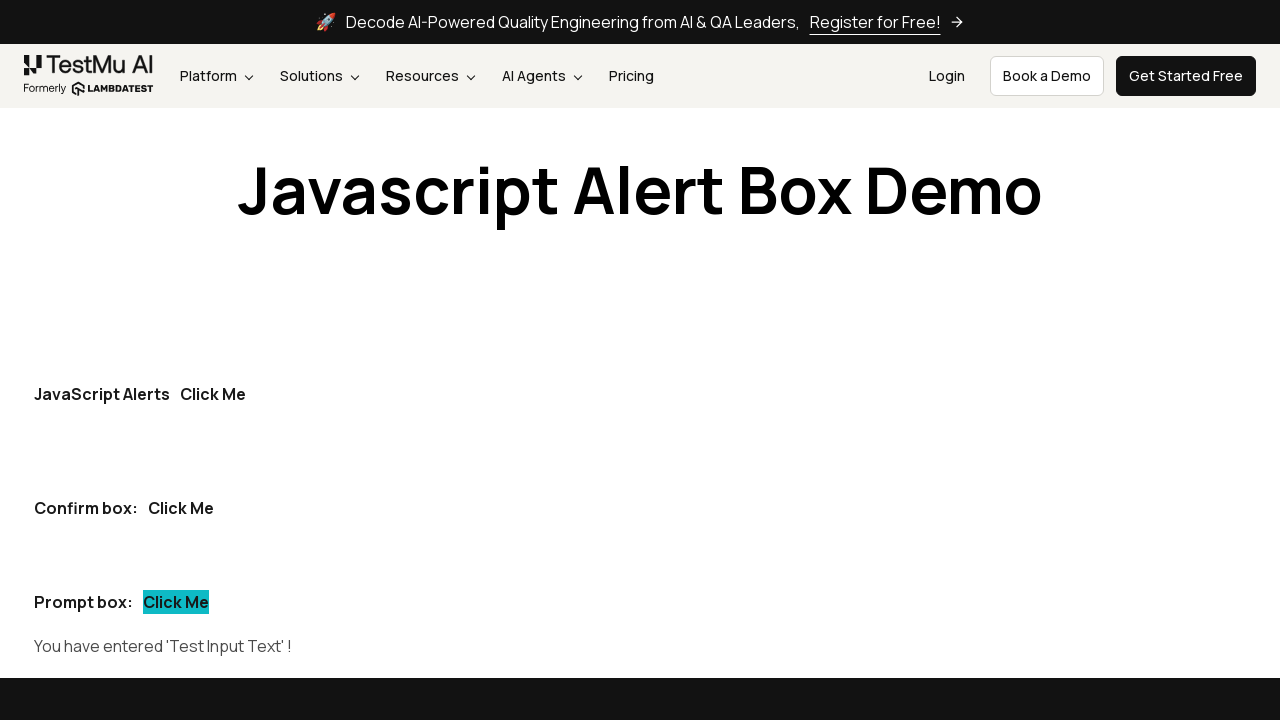

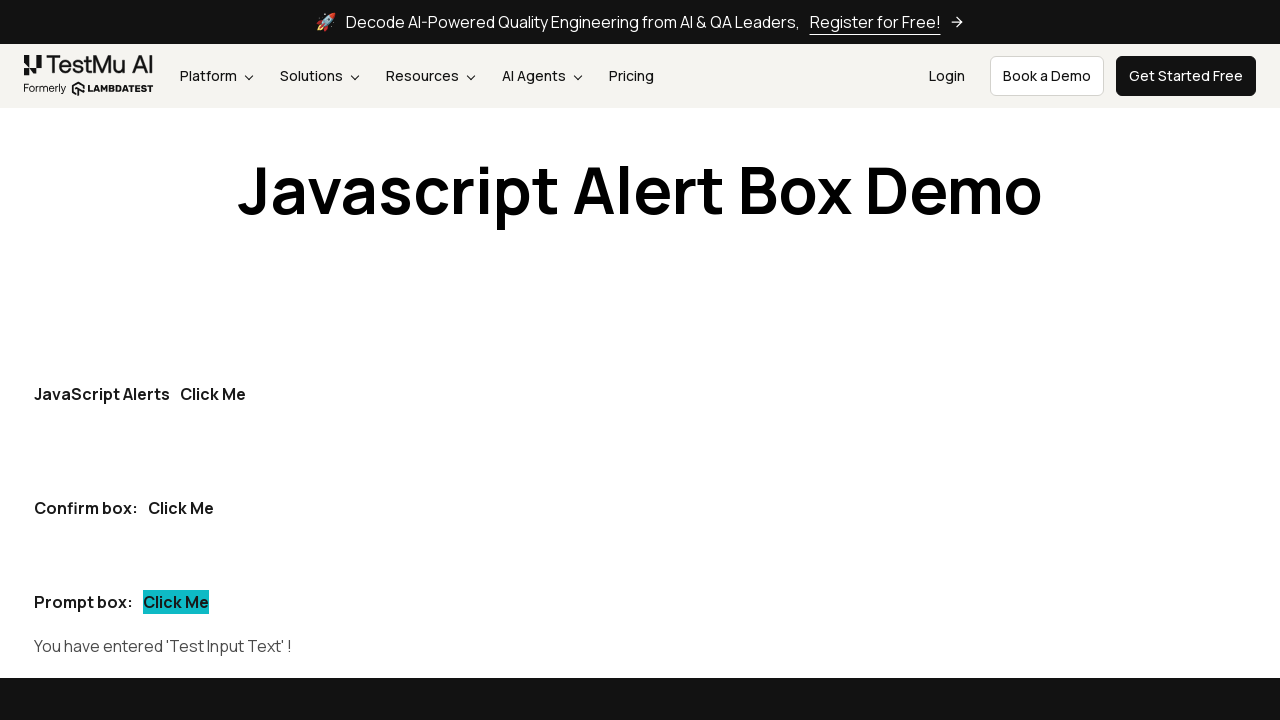